Tests a web table by scrolling to it and verifying that the sum of price values in a column matches the displayed total amount.

Starting URL: https://rahulshettyacademy.com/AutomationPractice/

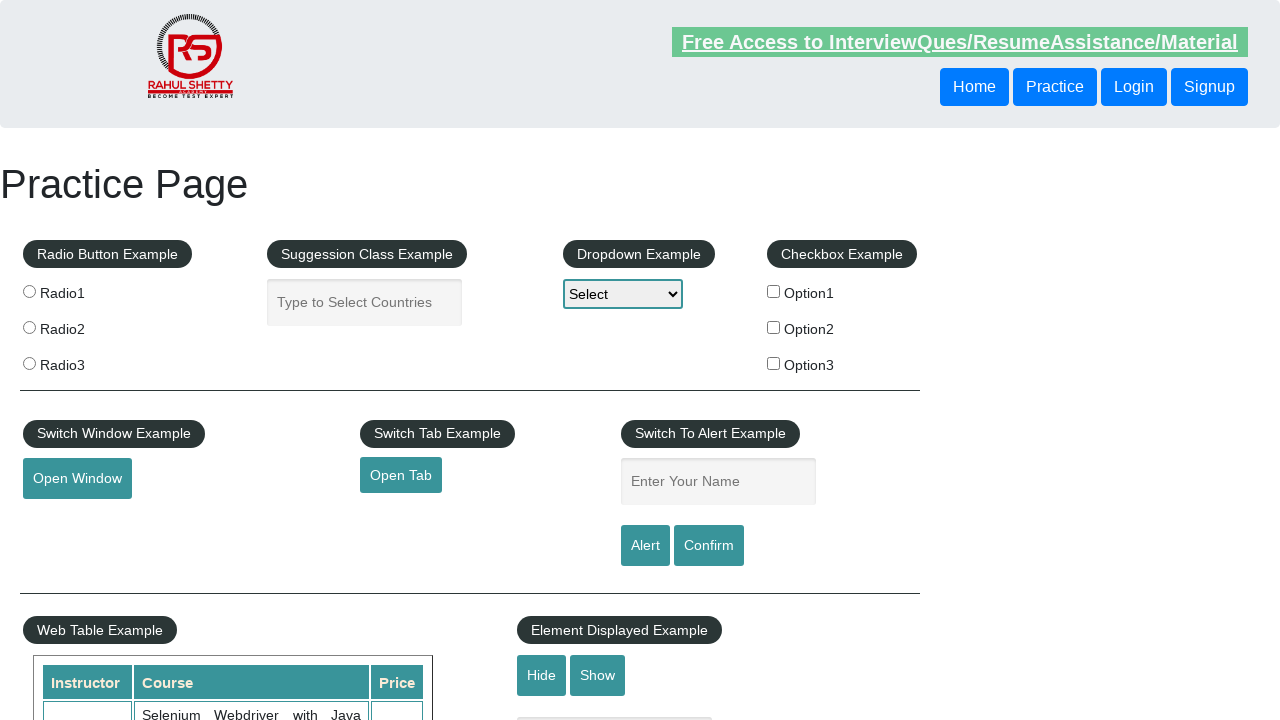

Set viewport size to 1920x1080
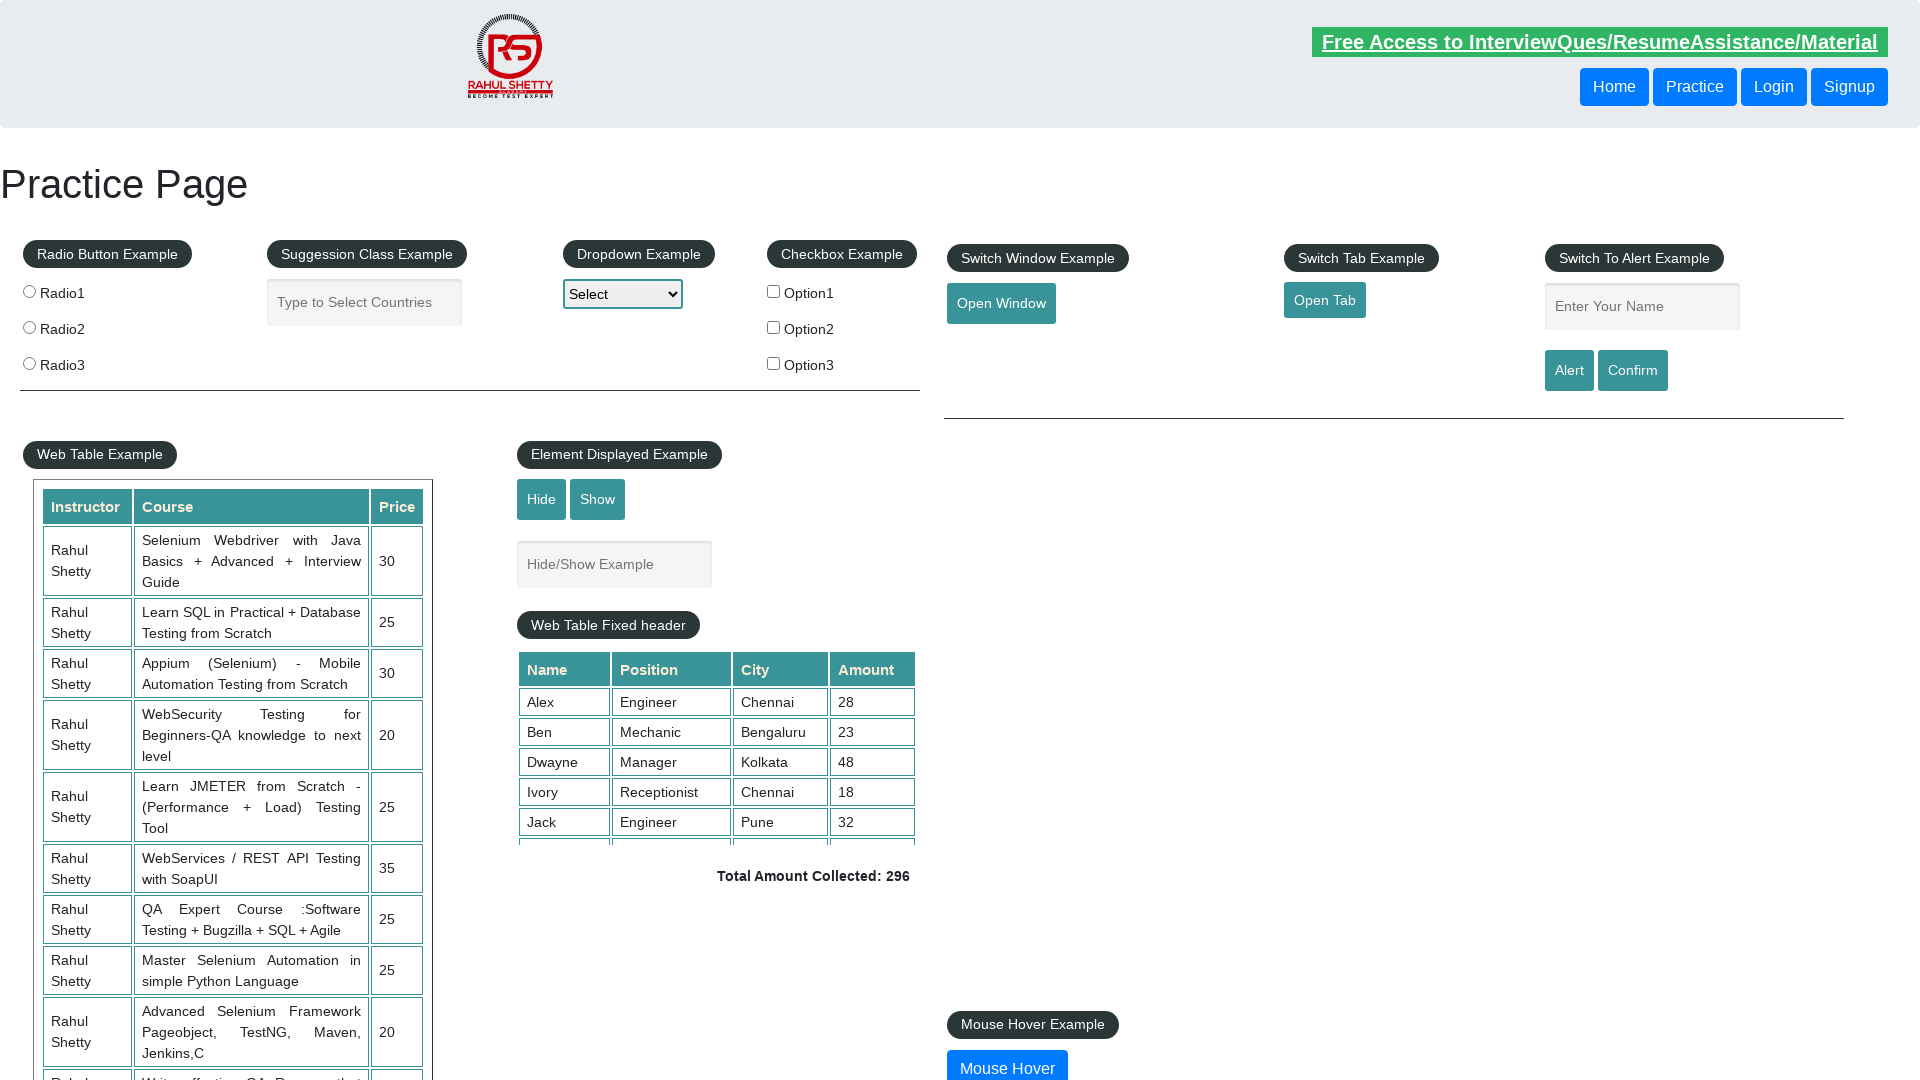

Scrolled down 450 pixels to reveal table section
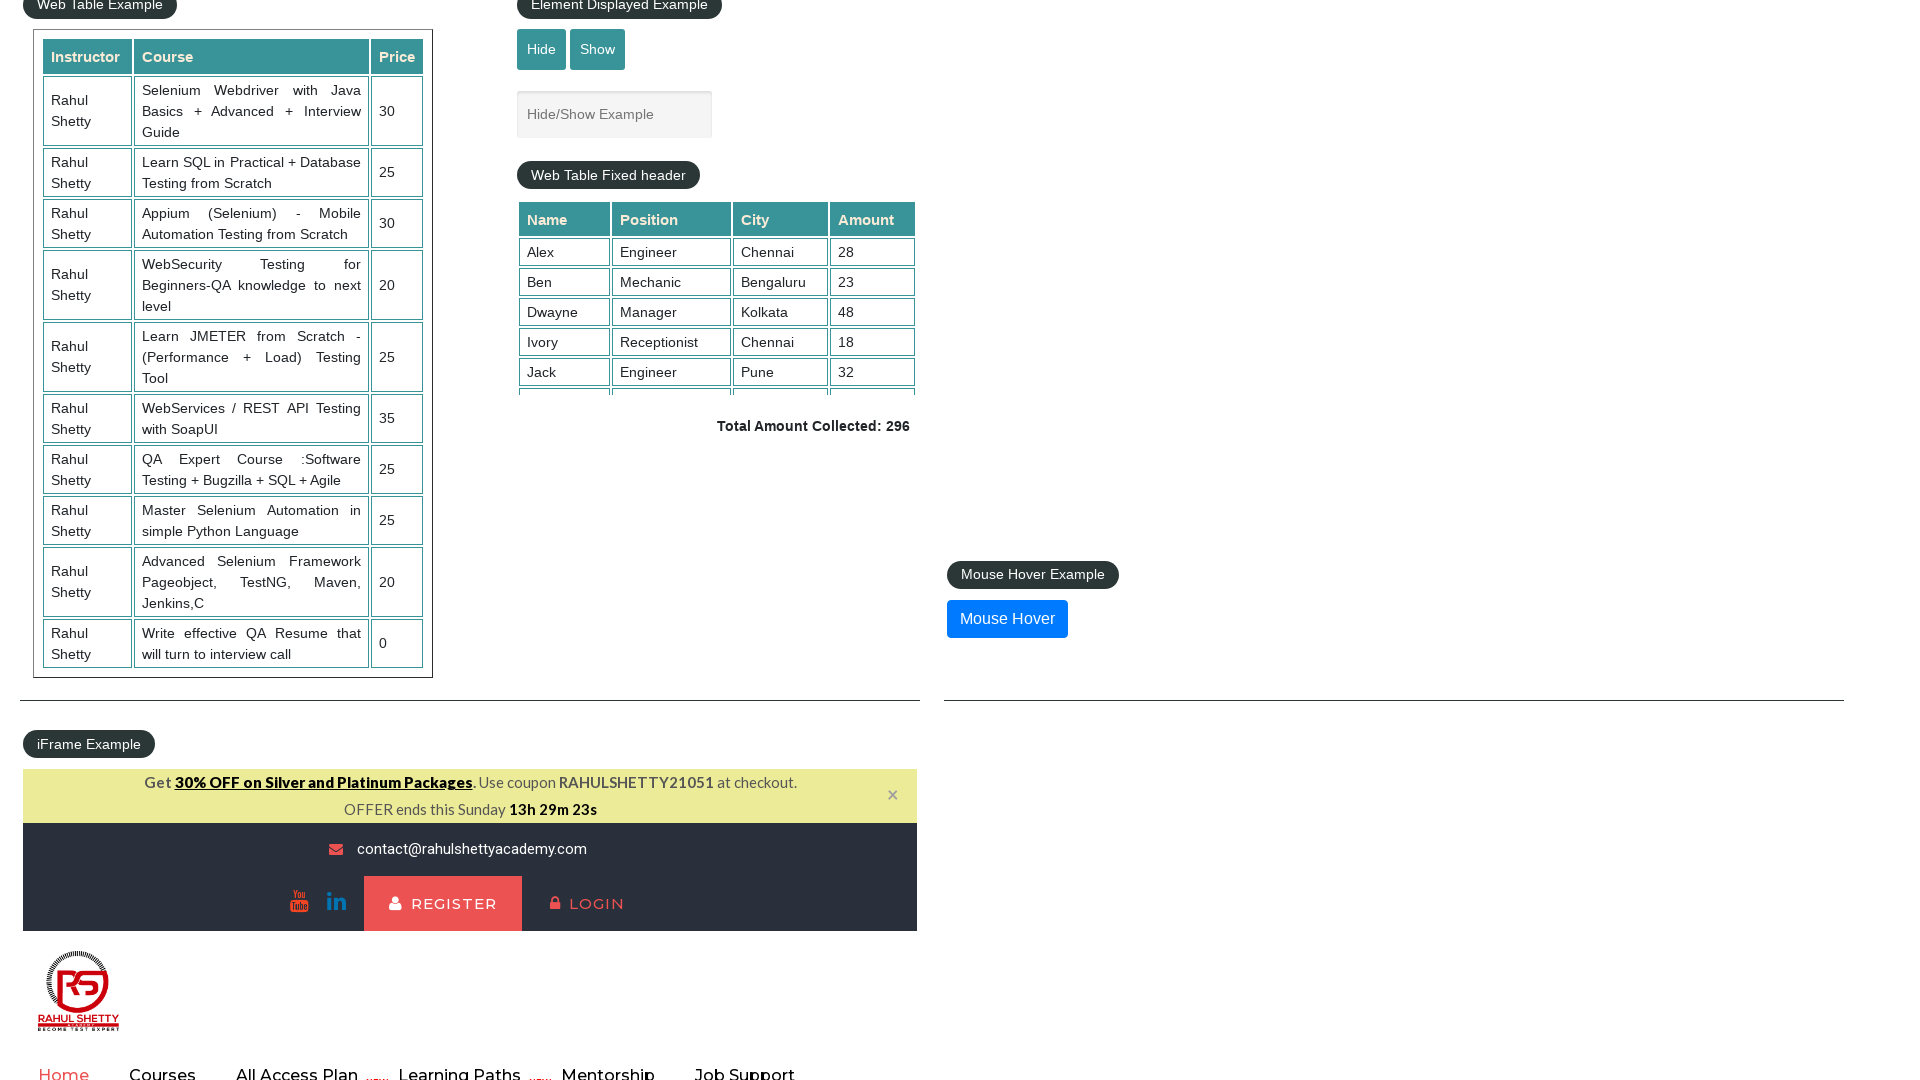

Waited for table price column to be visible
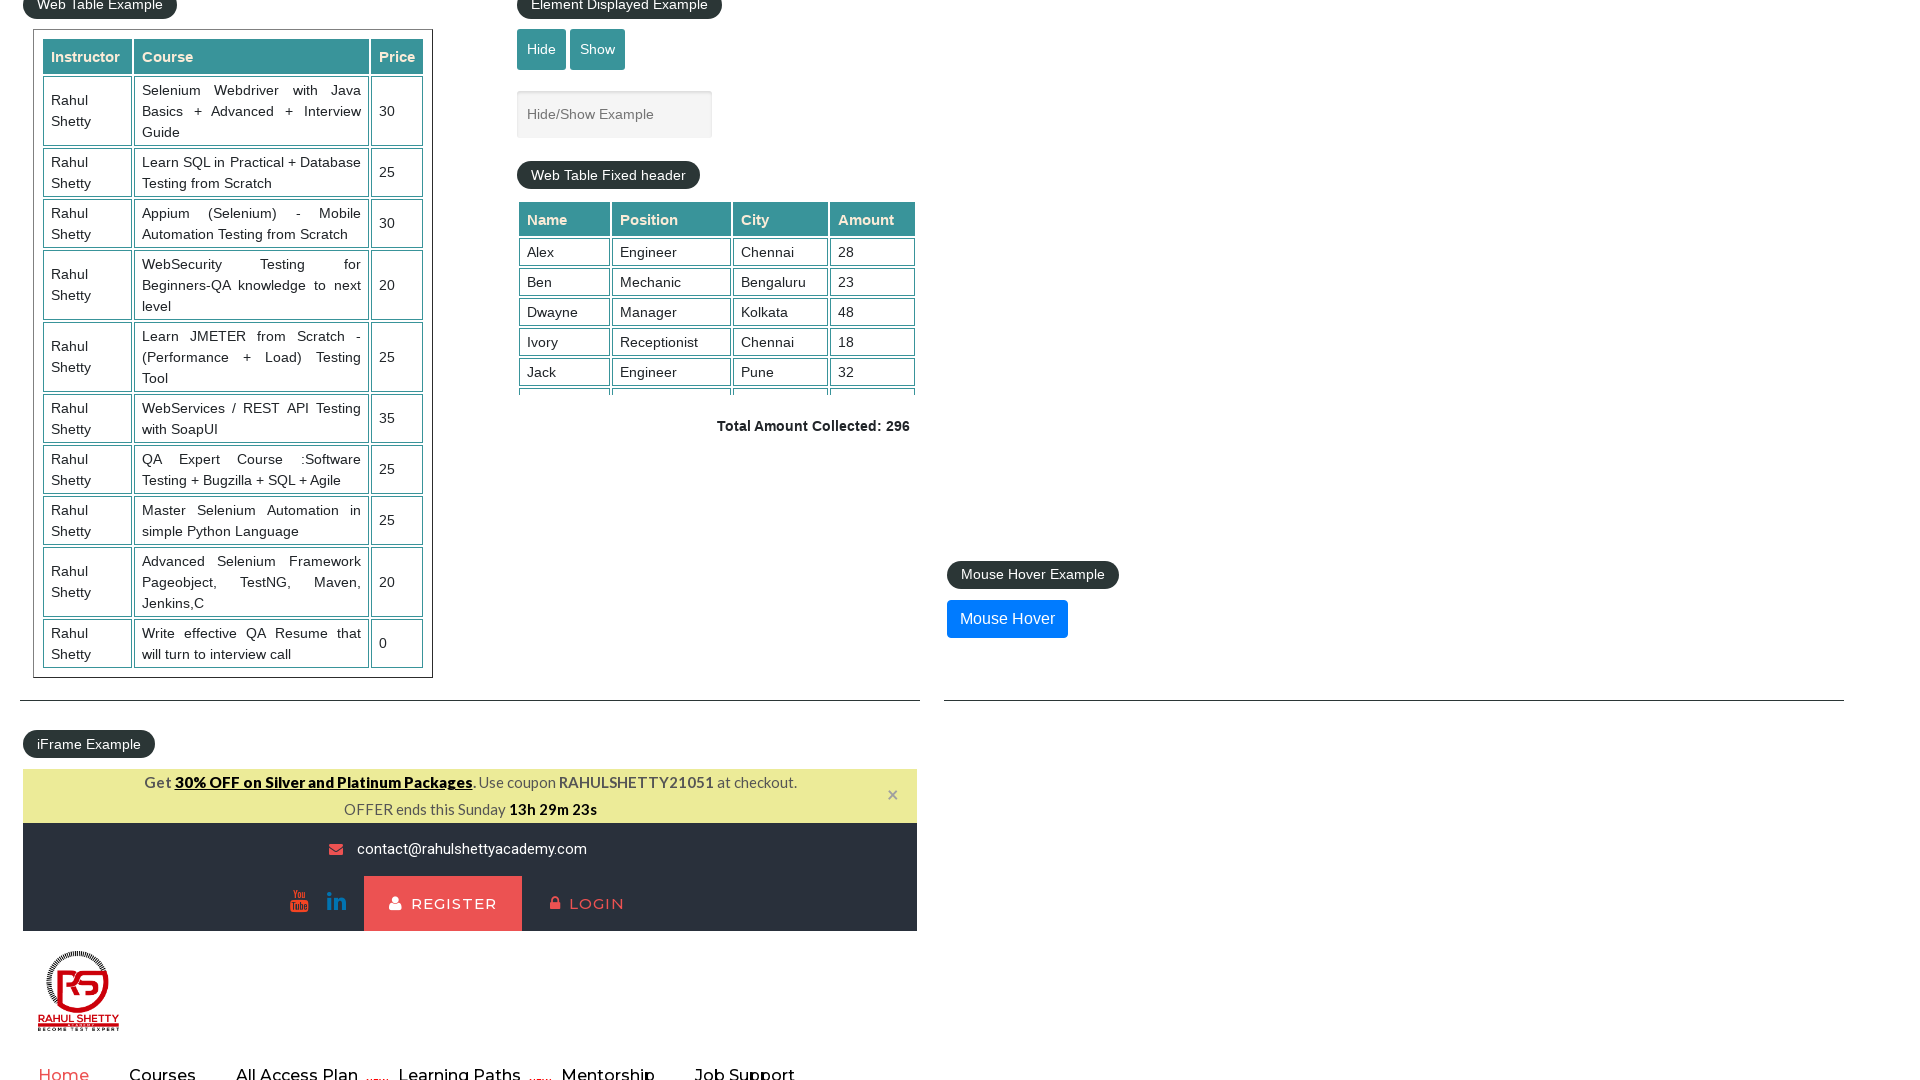

Retrieved all price elements from table column
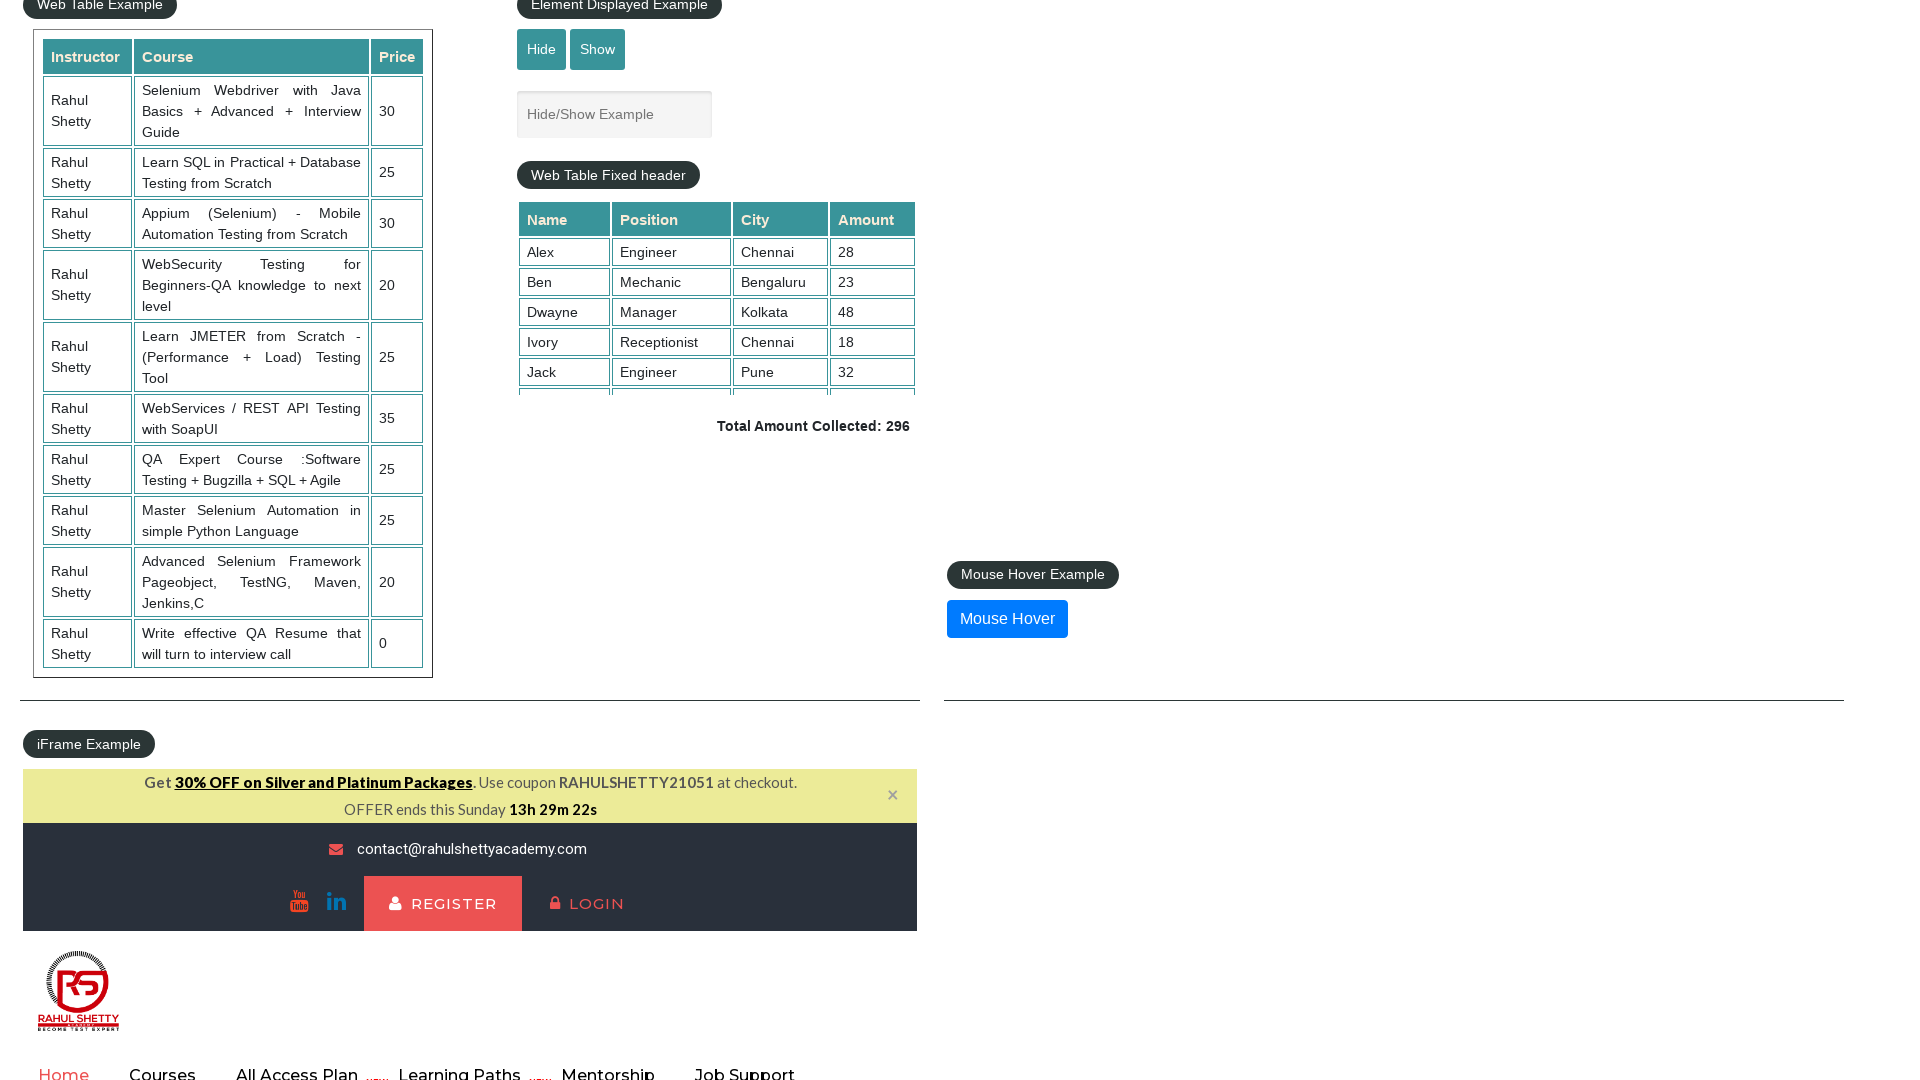

Calculated sum of all price values: 235
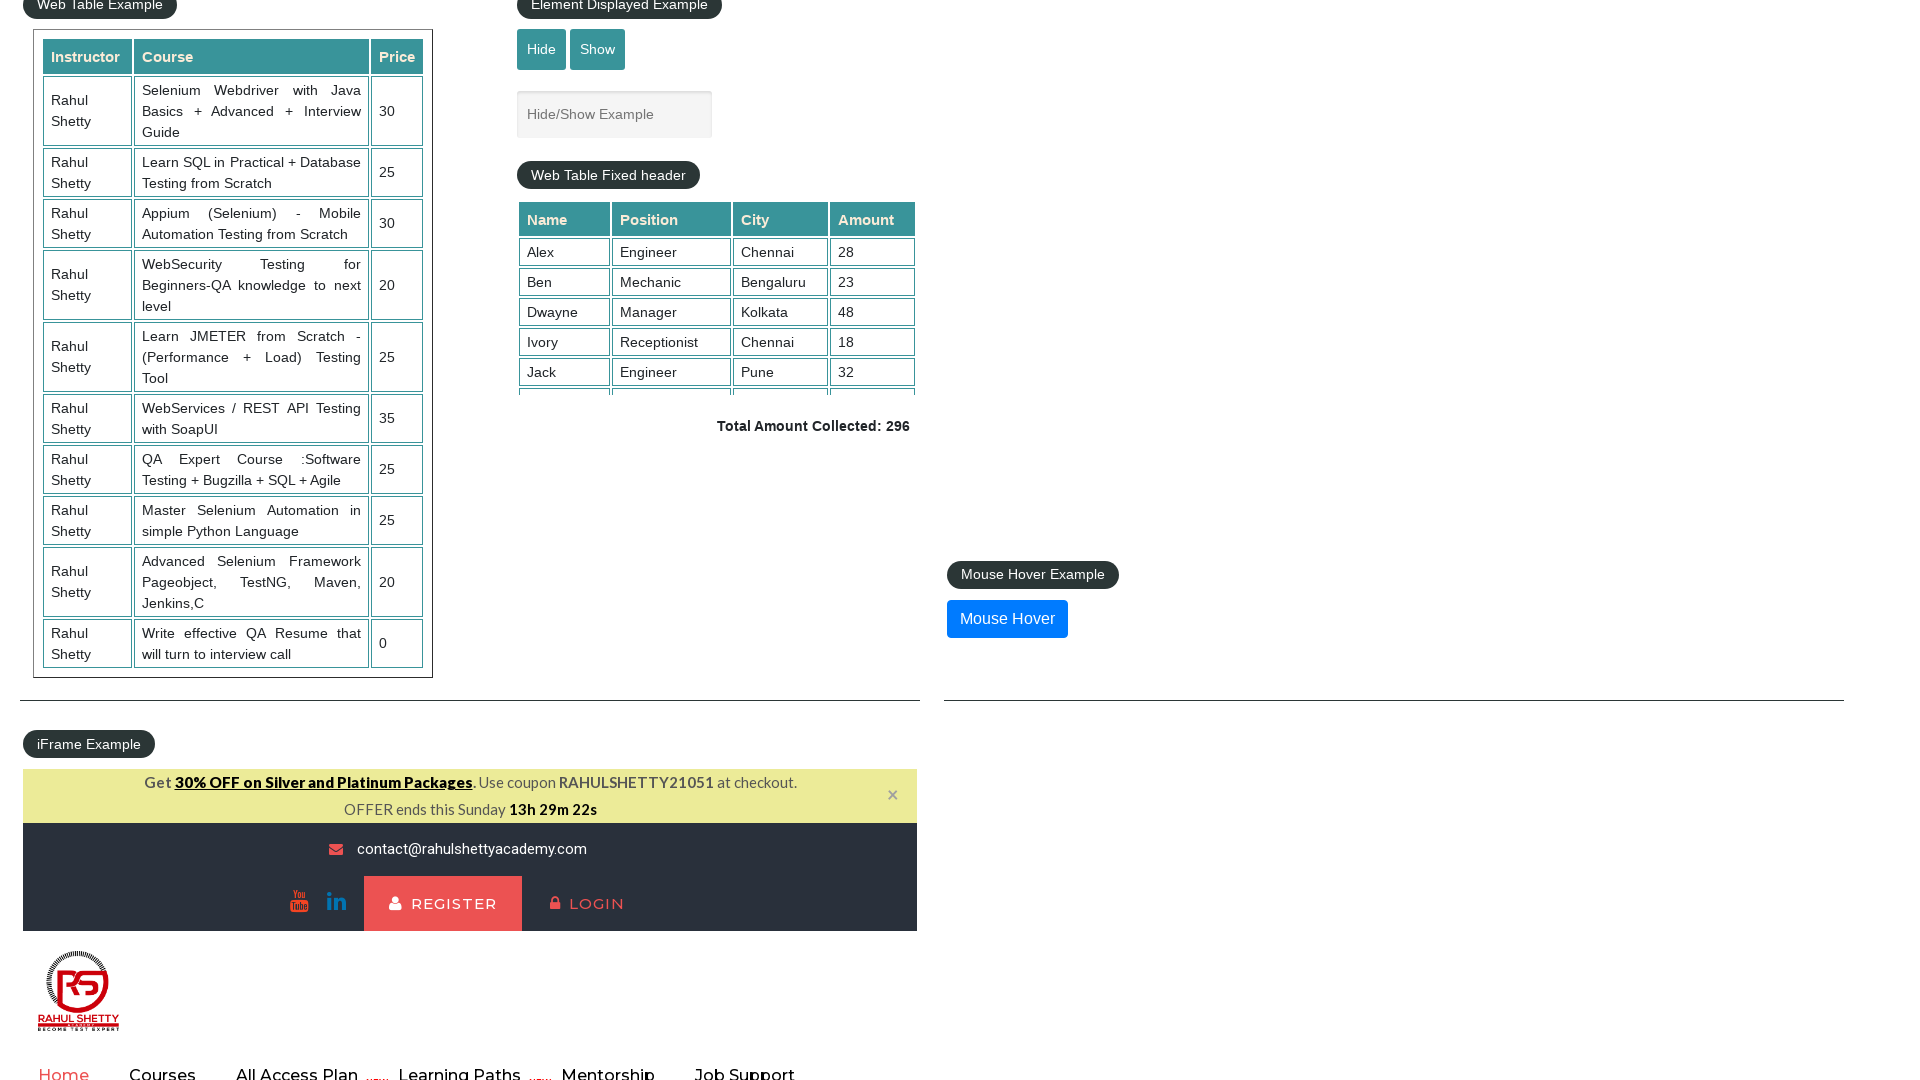

Verified total amount element is displayed
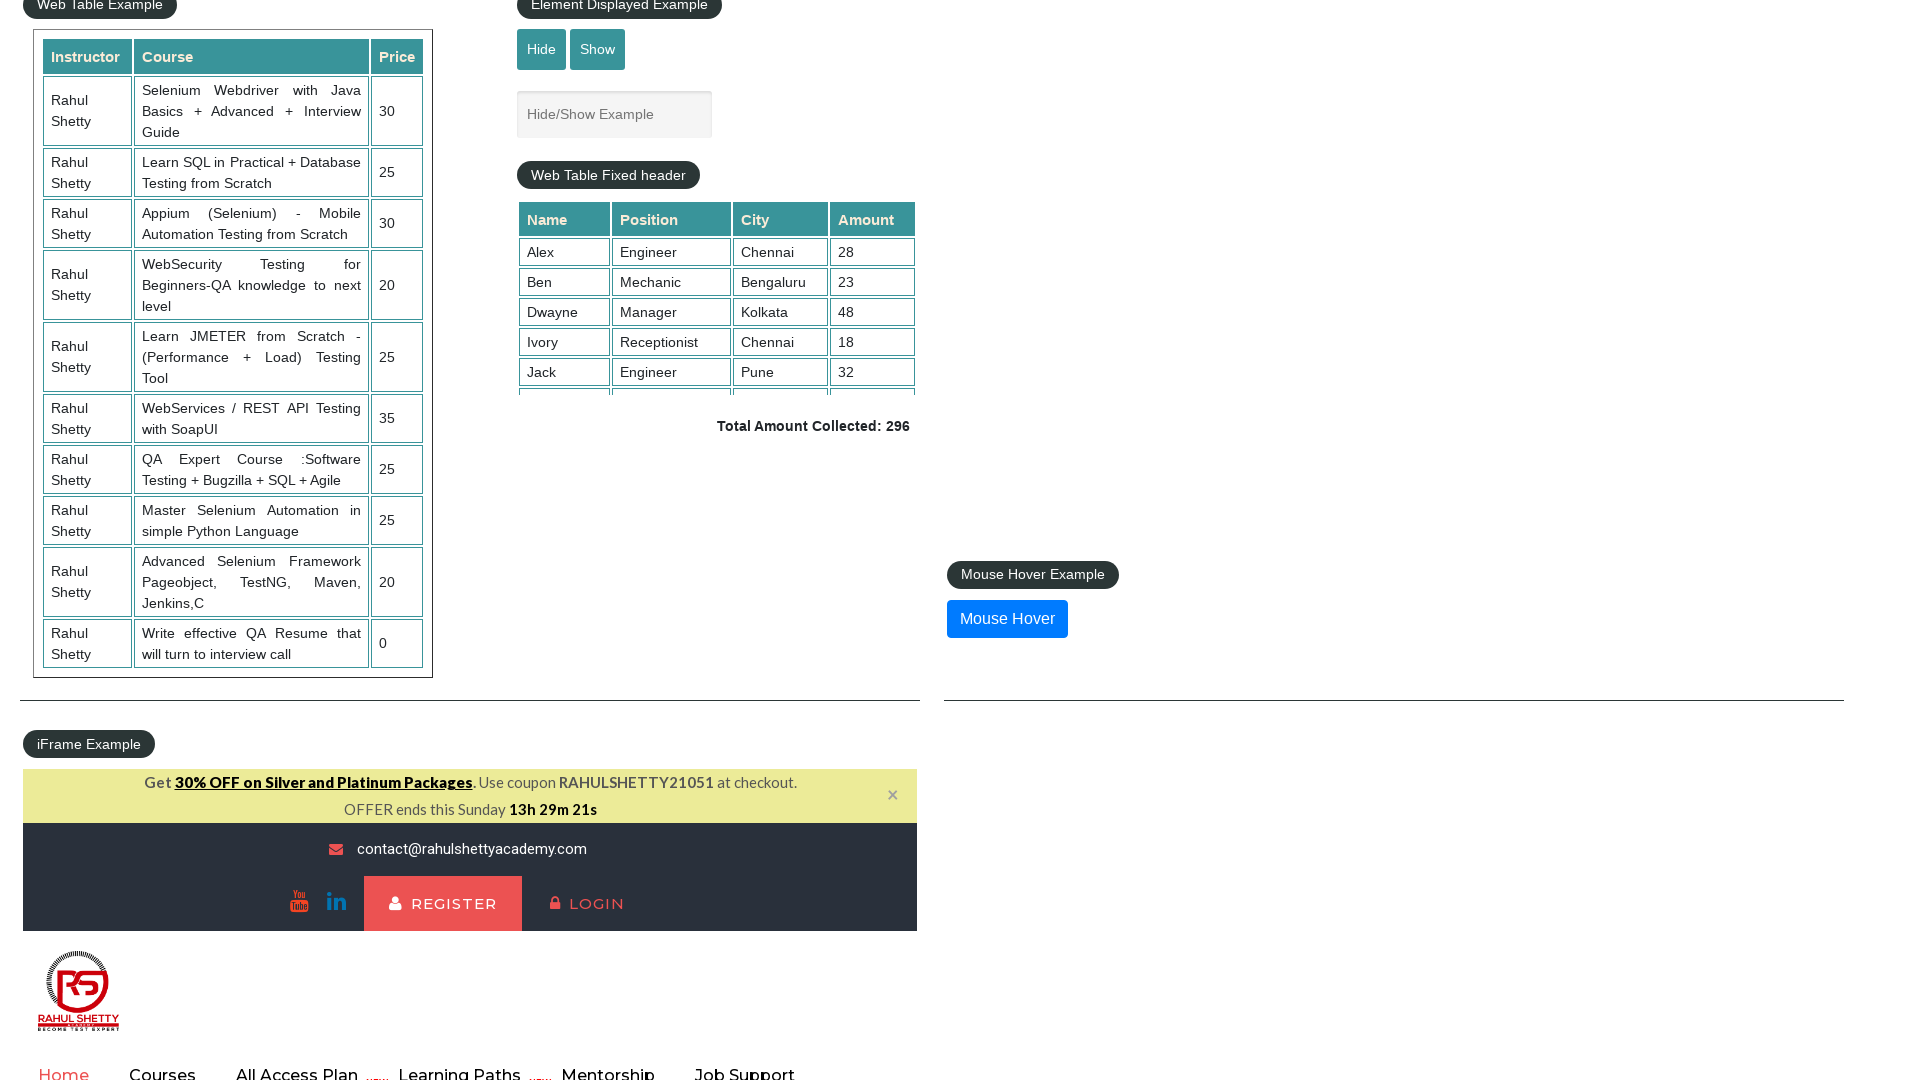

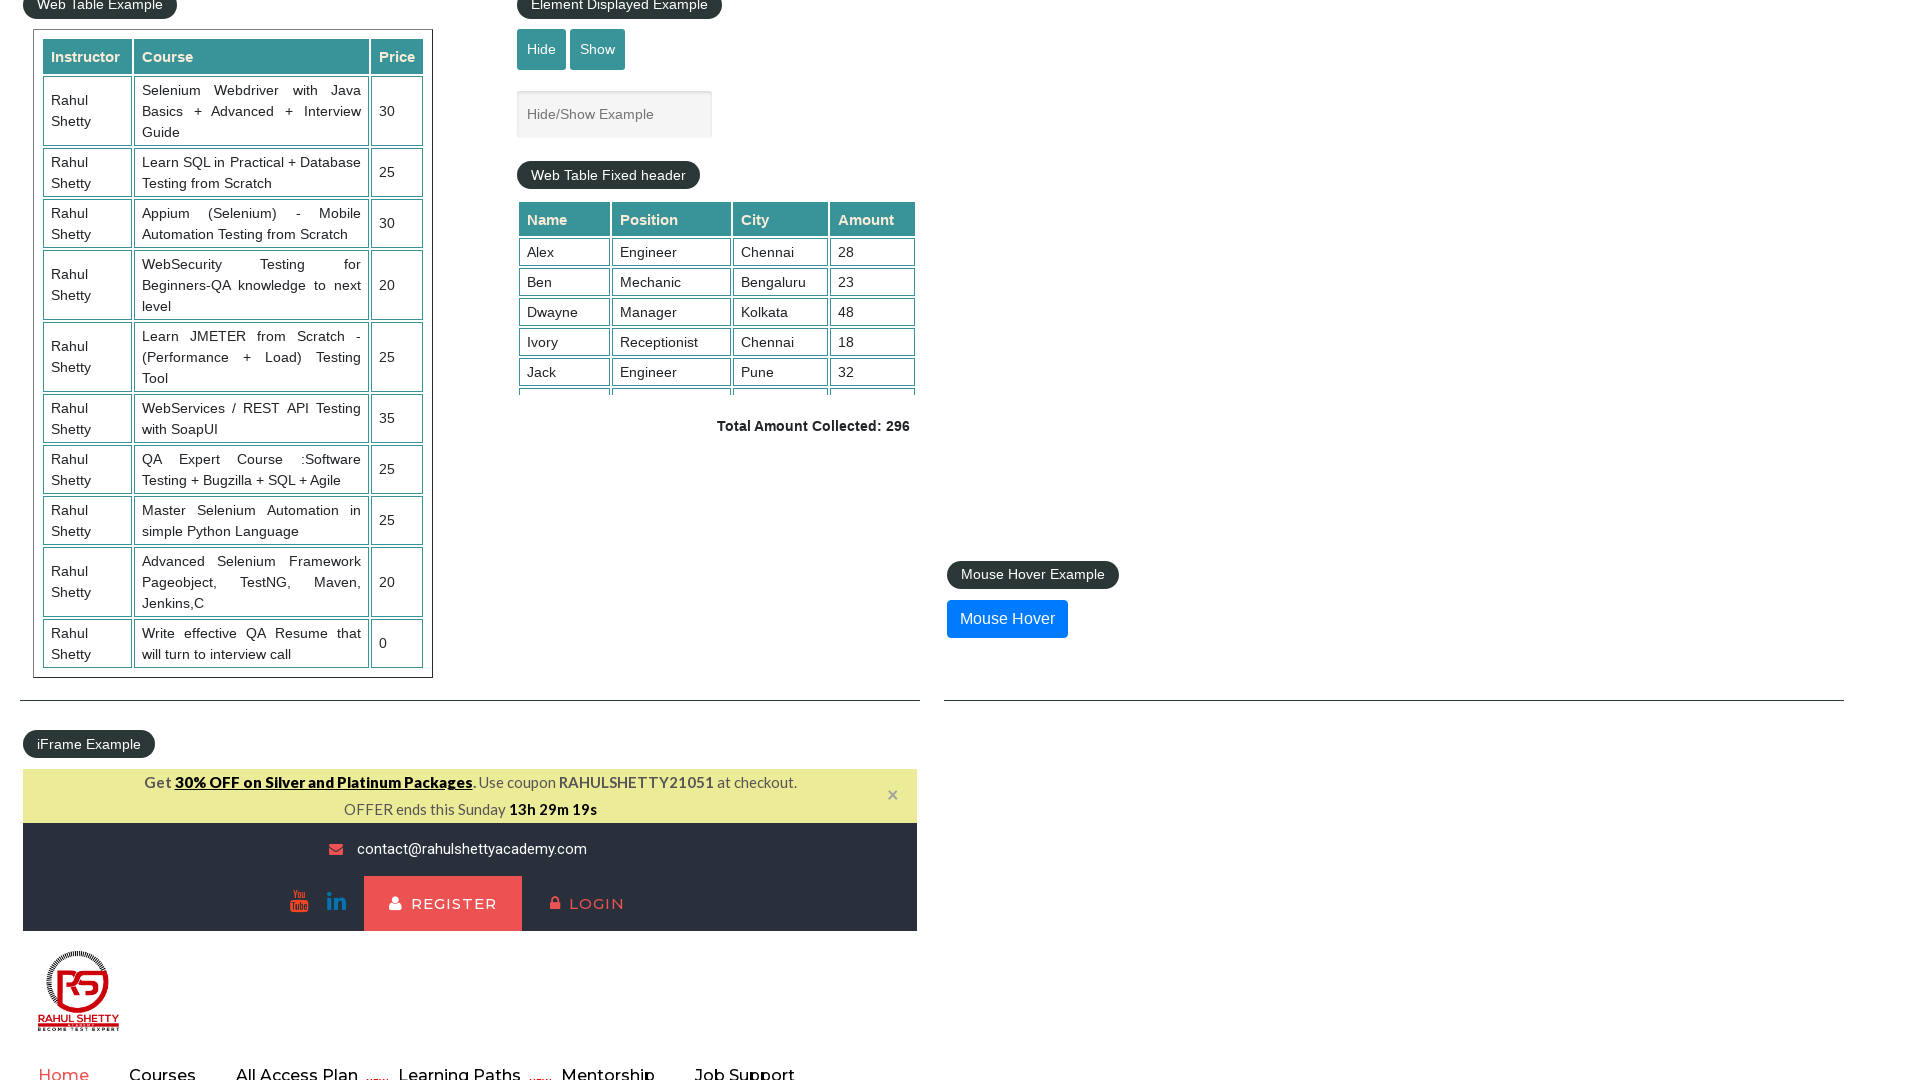